Navigates to a training website, clicks the "About Us" link, and verifies page navigation

Starting URL: https://v1.training-support.net

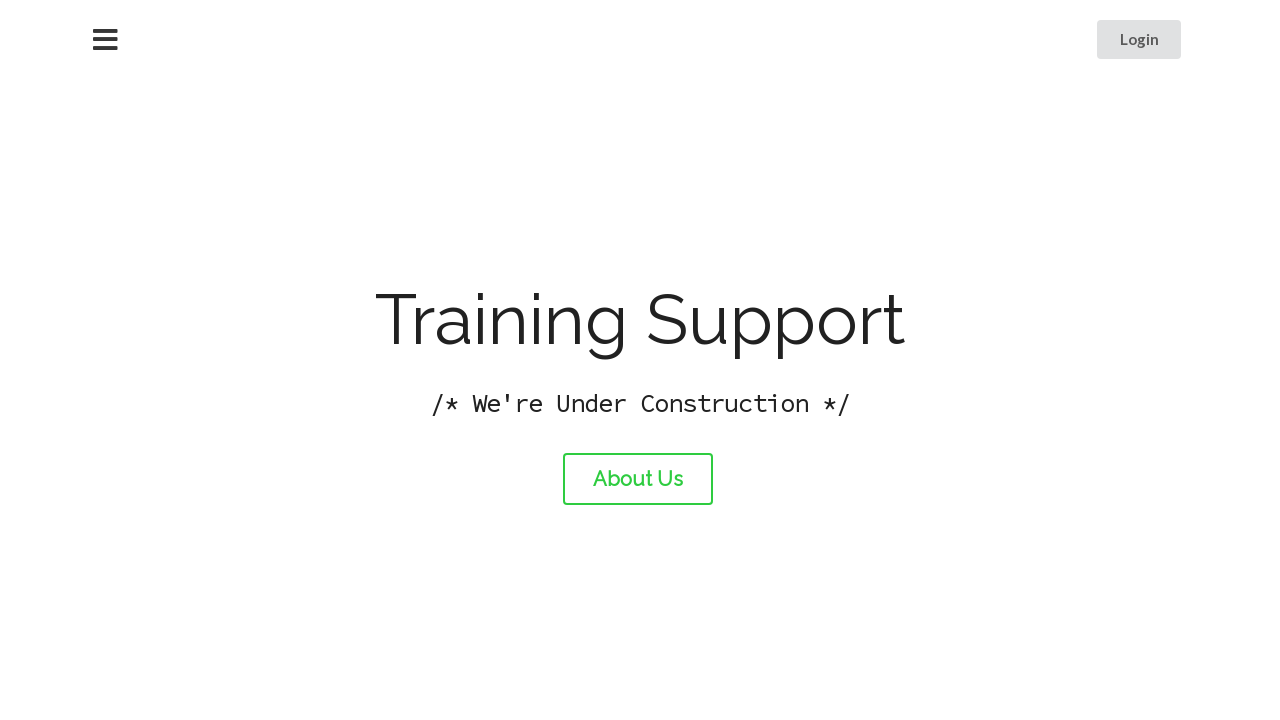

Clicked the 'About Us' link at (638, 479) on #about-link
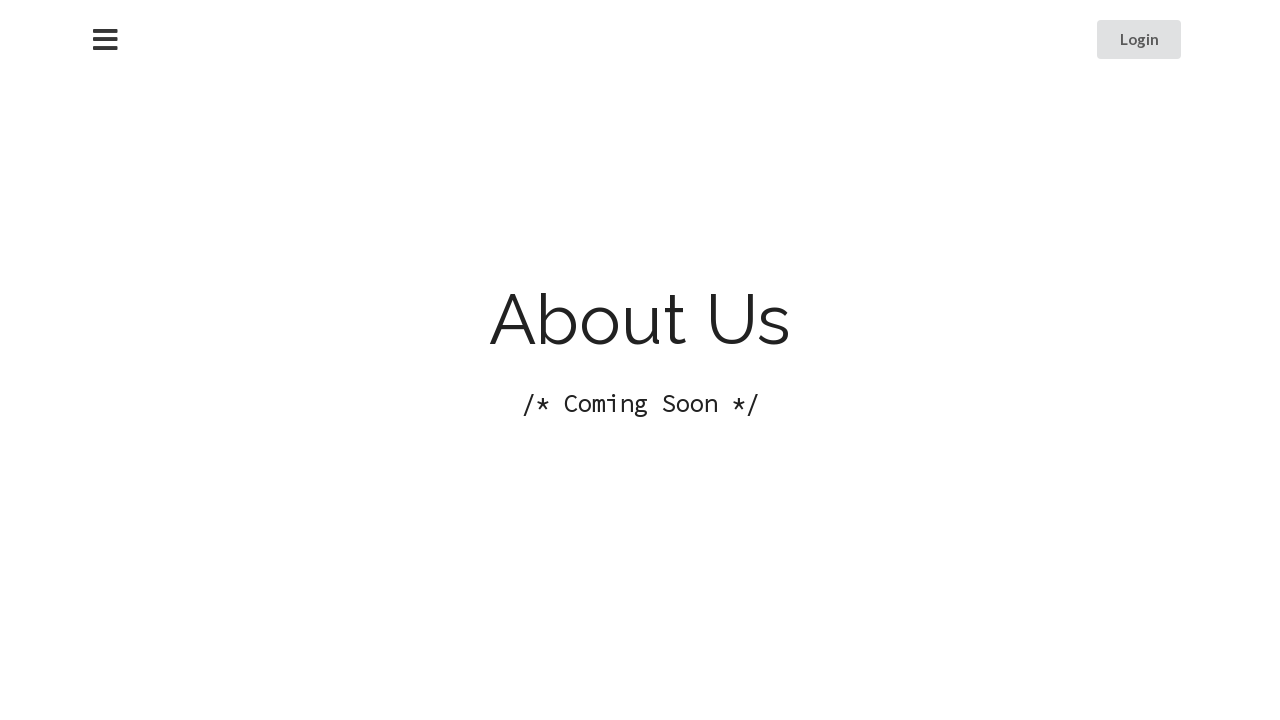

Waited for page navigation to complete (networkidle)
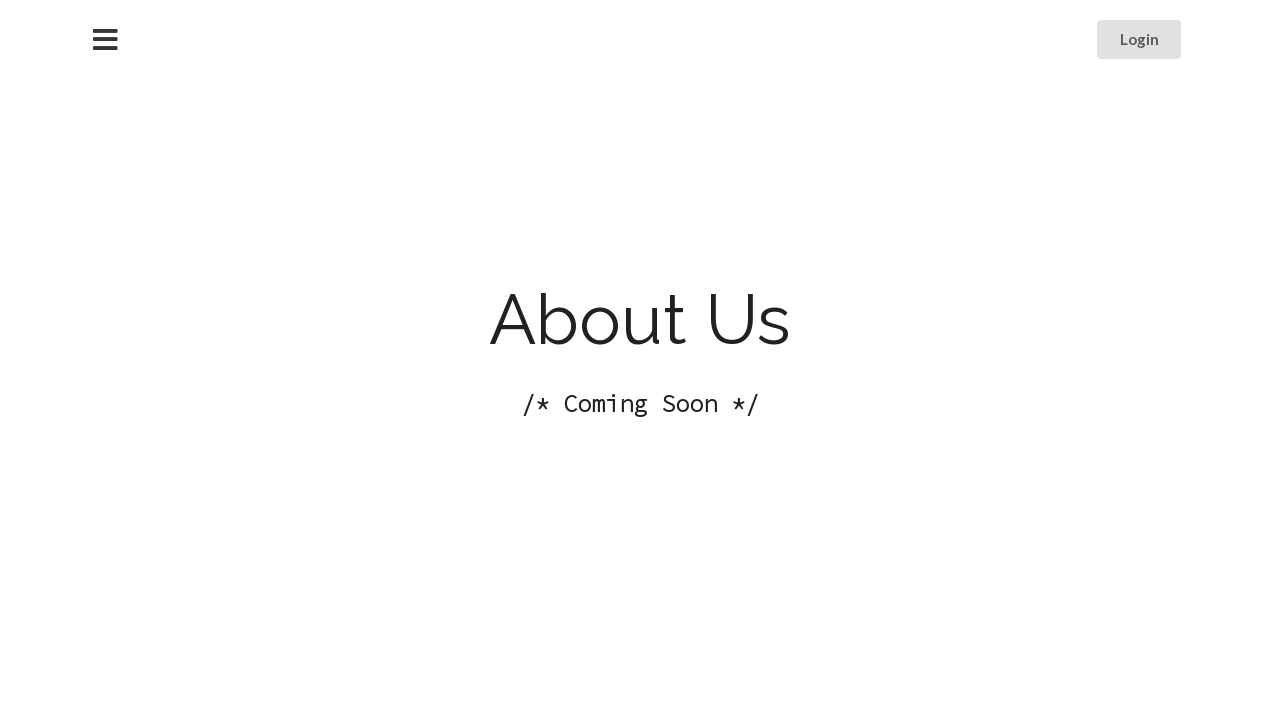

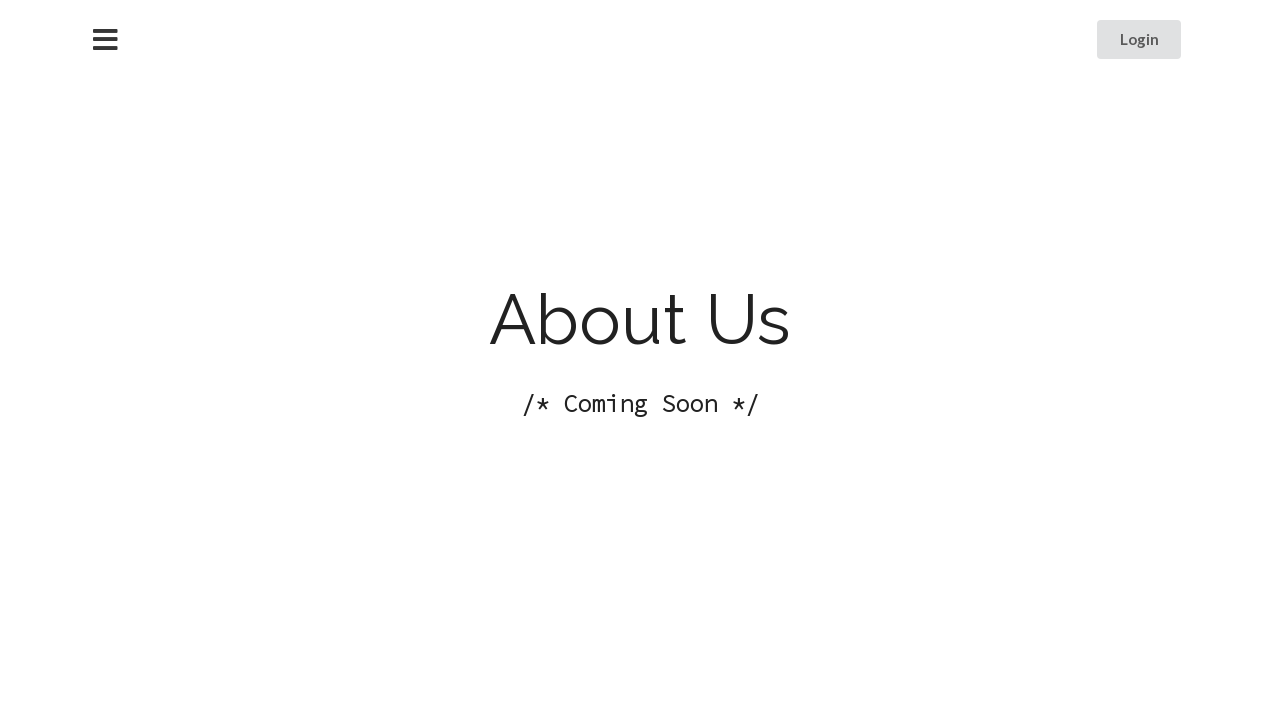